Tests switching to Spanish language by clicking language selector and navigating to the ES version of the website.

Starting URL: https://zt.com.ua/

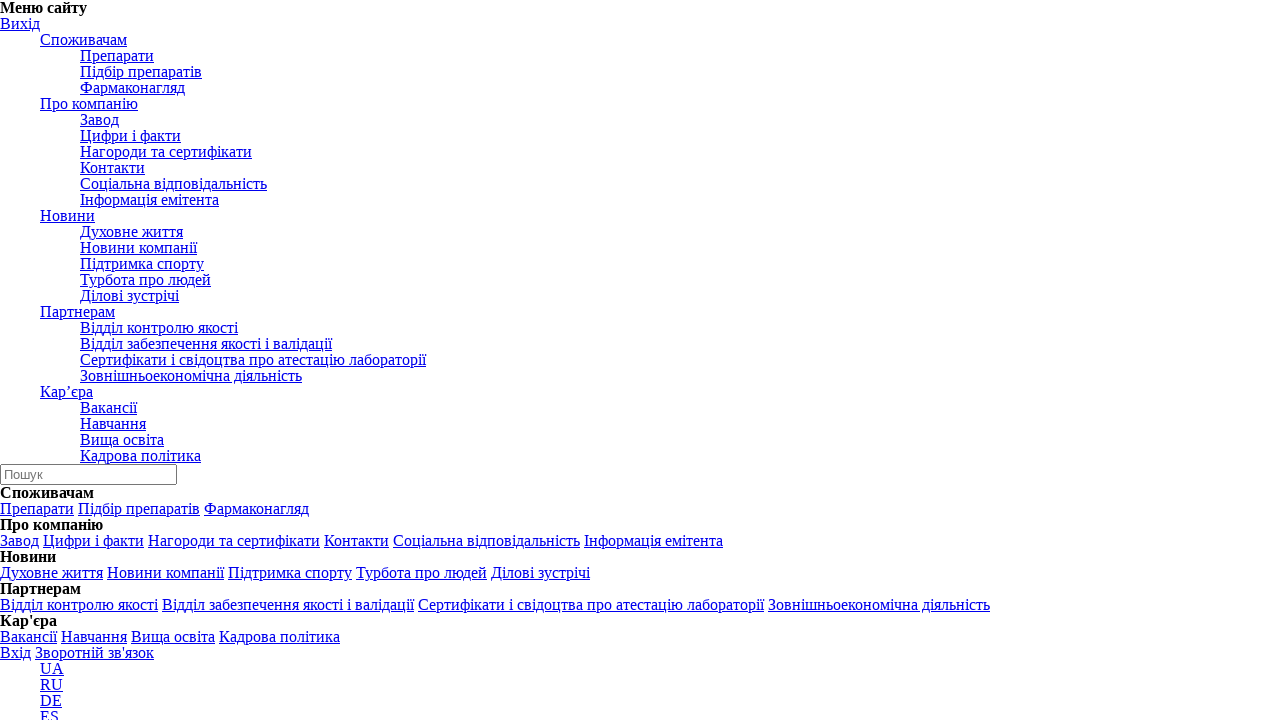

Clicked language selector dropdown at (12, 360) on .language > a
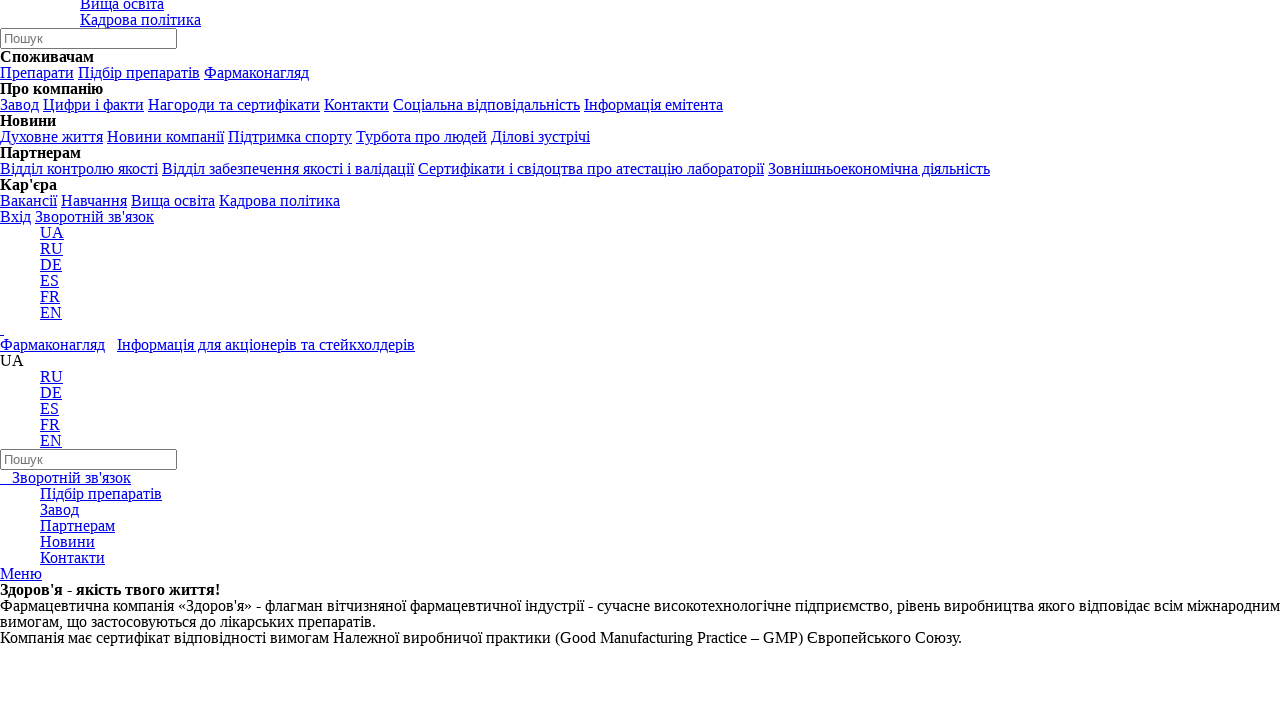

Clicked Spanish language option to navigate to ES version at (50, 408) on .lang-item:nth-child(3) > [href="https://zt.com.ua/es/"]
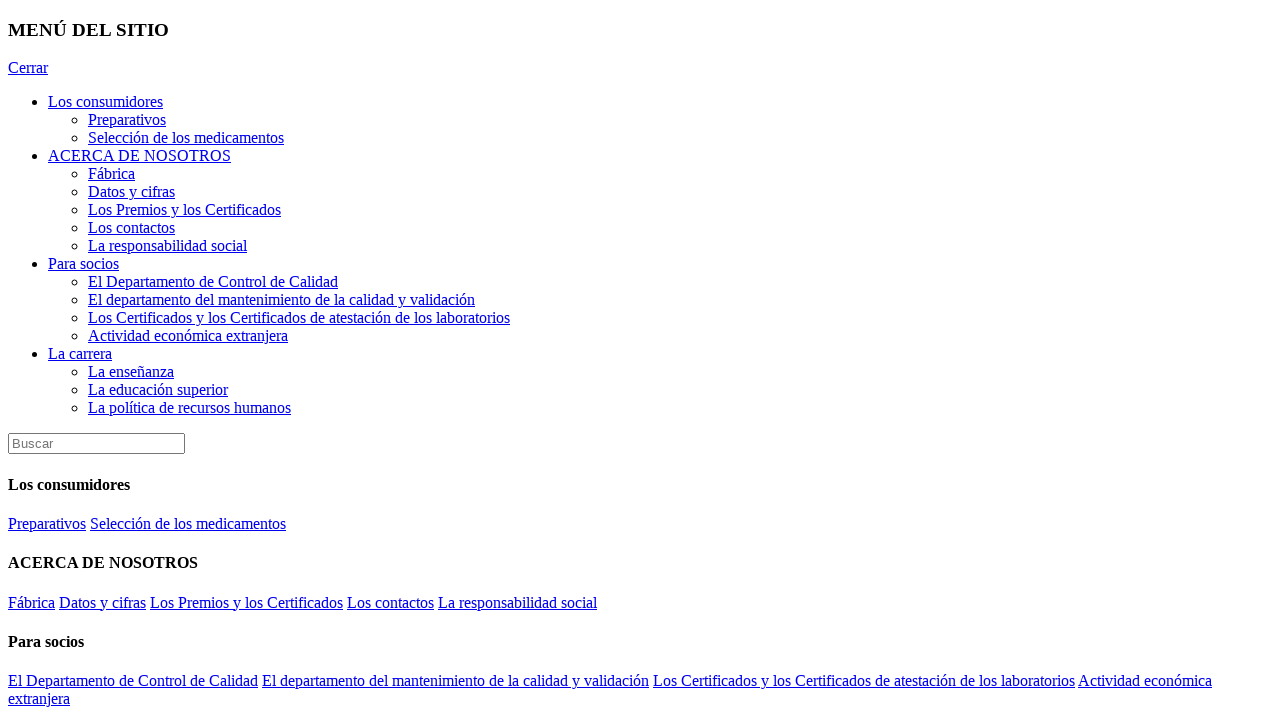

Spanish page loaded and header wrapper element is visible
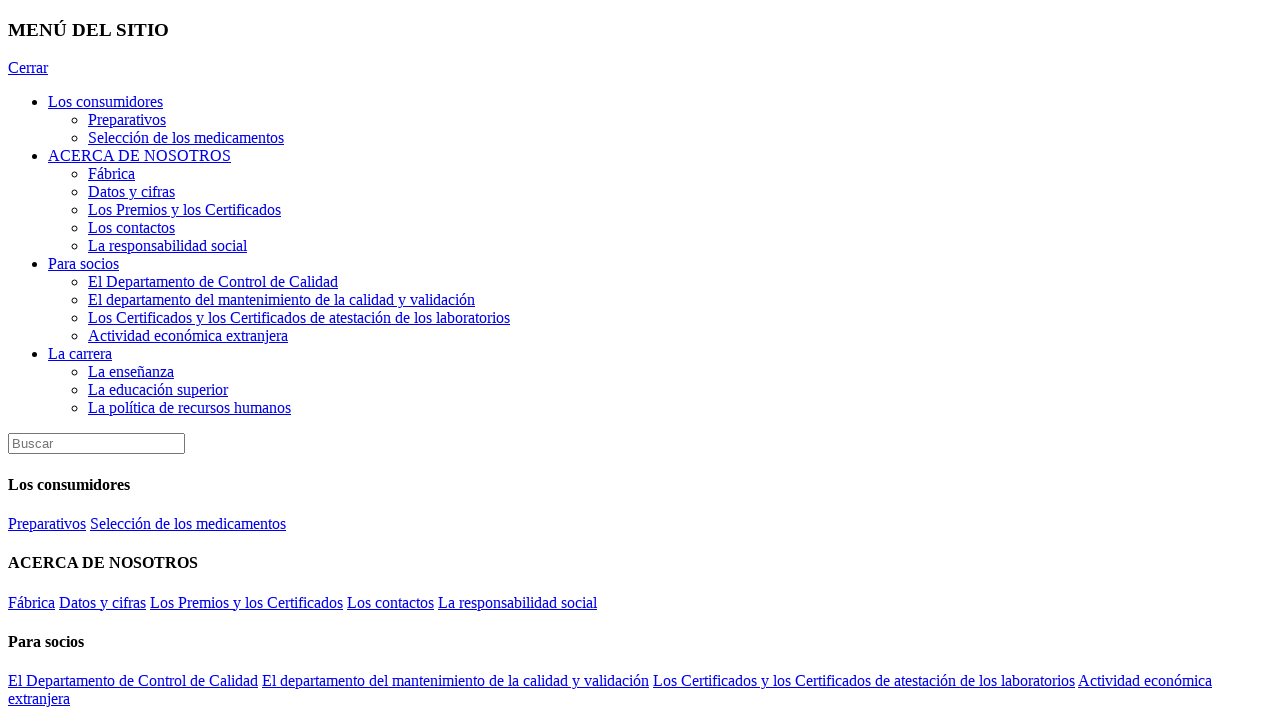

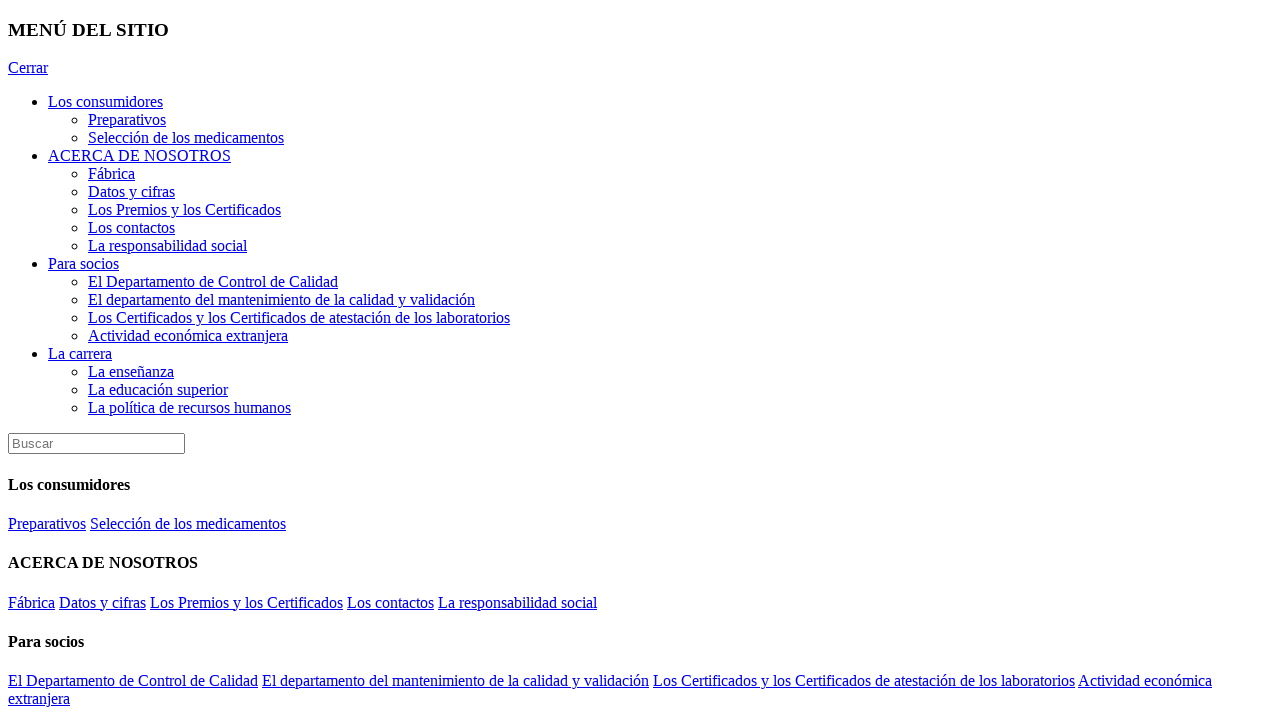